Tests checkbox and radio button functionality on a travel booking form, verifying element states and enabling/disabling of date fields based on trip type selection

Starting URL: https://rahulshettyacademy.com/dropdownsPractise/

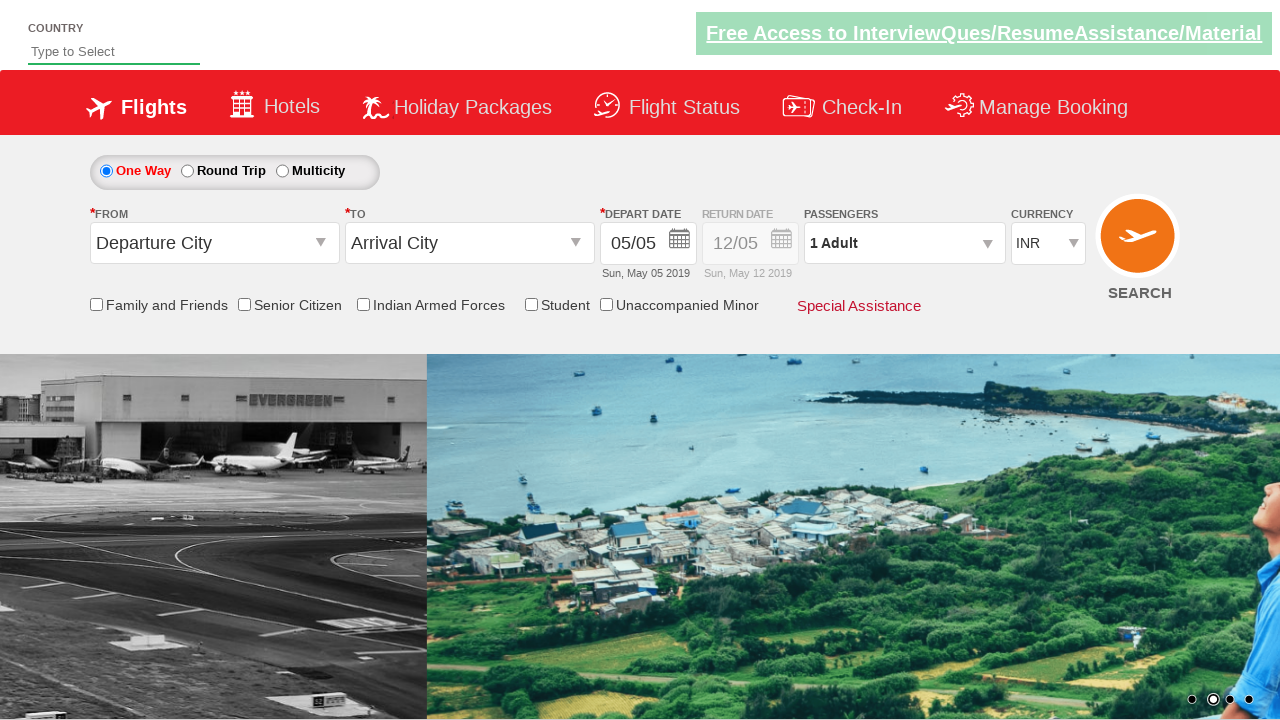

Checked initial state of Indian Armed Forces checkbox
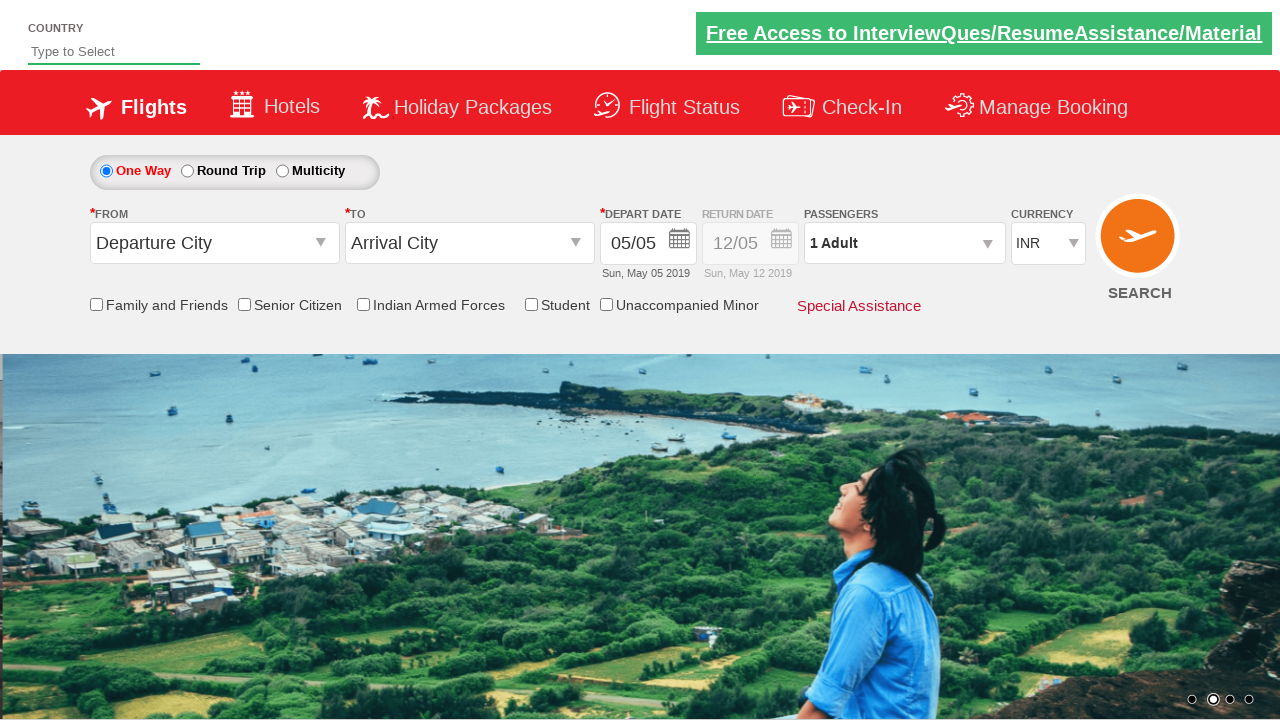

Clicked Indian Armed Forces checkbox at (363, 304) on xpath=//input[contains(@name,'IndArm')]
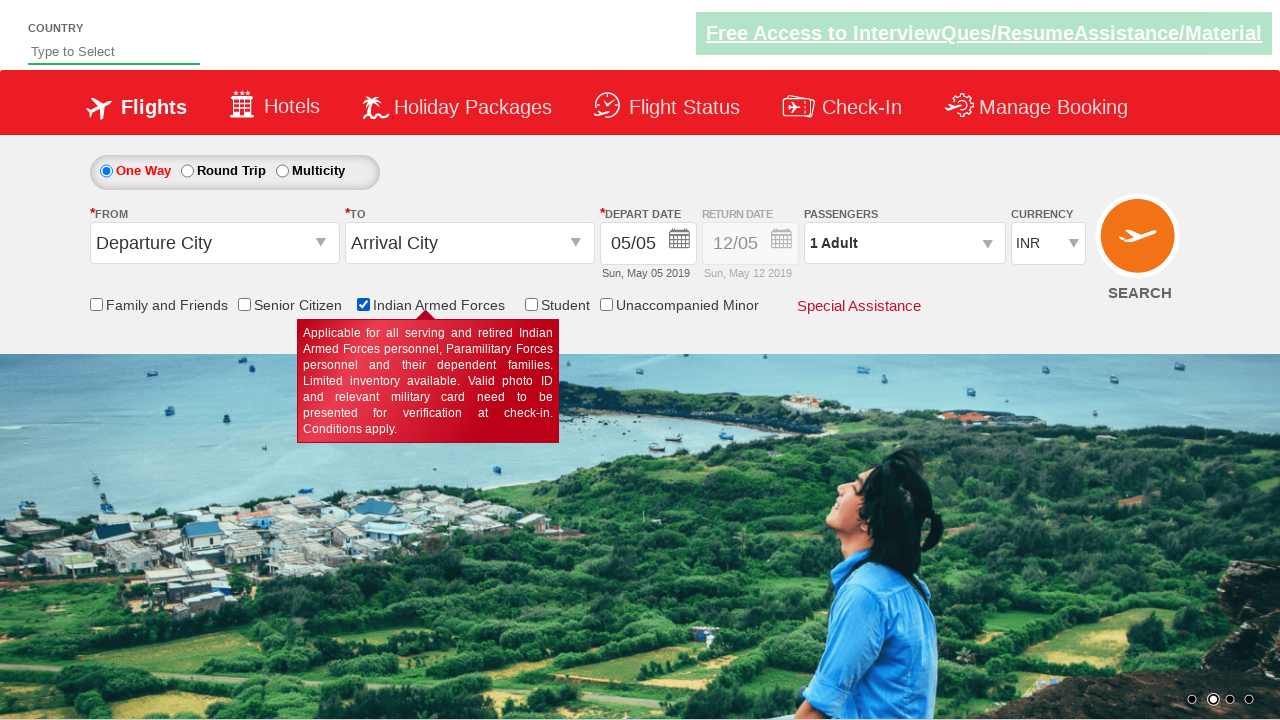

Verified Indian Armed Forces checkbox is now selected
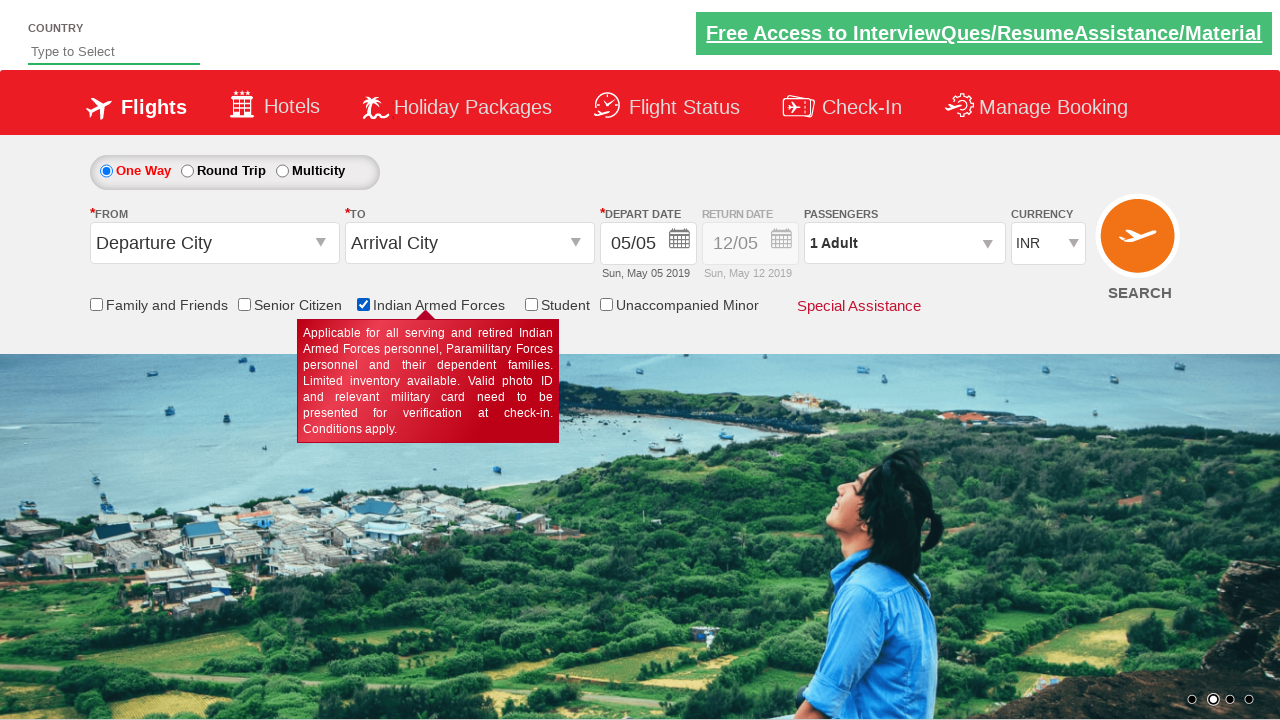

Retrieved style attribute of date field div to check enabled state
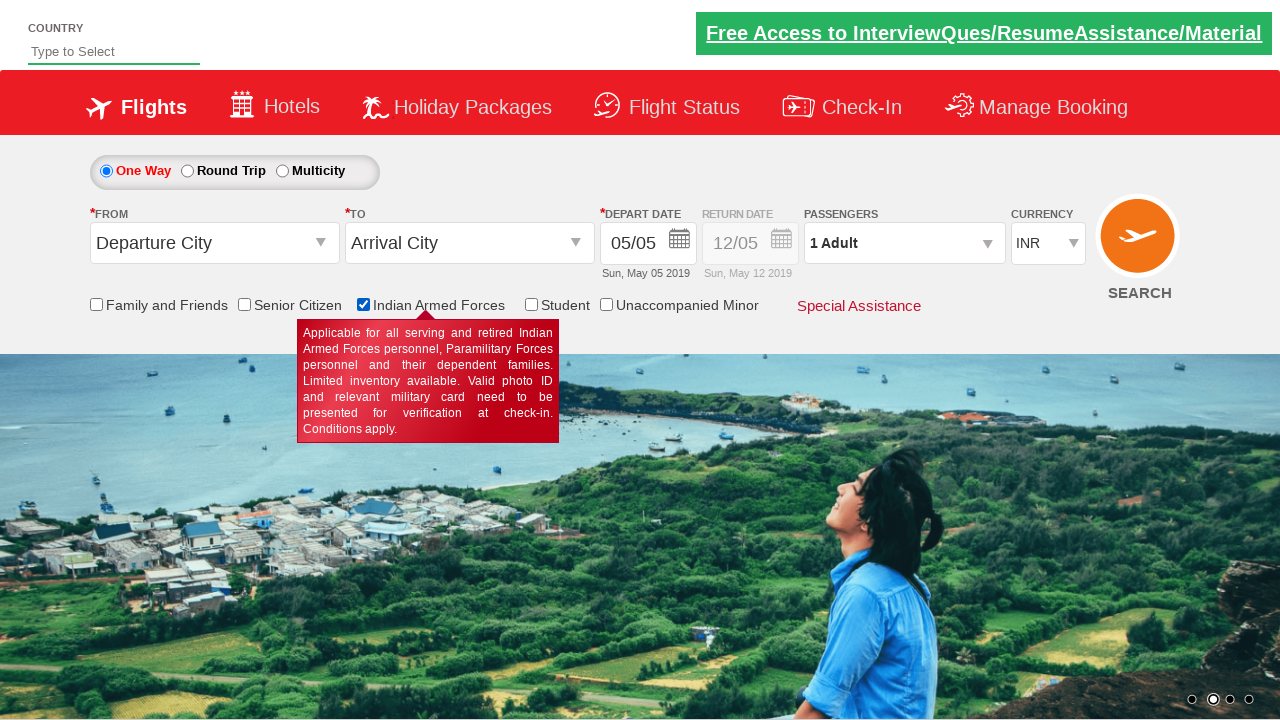

Clicked round trip radio button at (187, 171) on xpath=//input[@id='ctl00_mainContent_rbtnl_Trip_1']
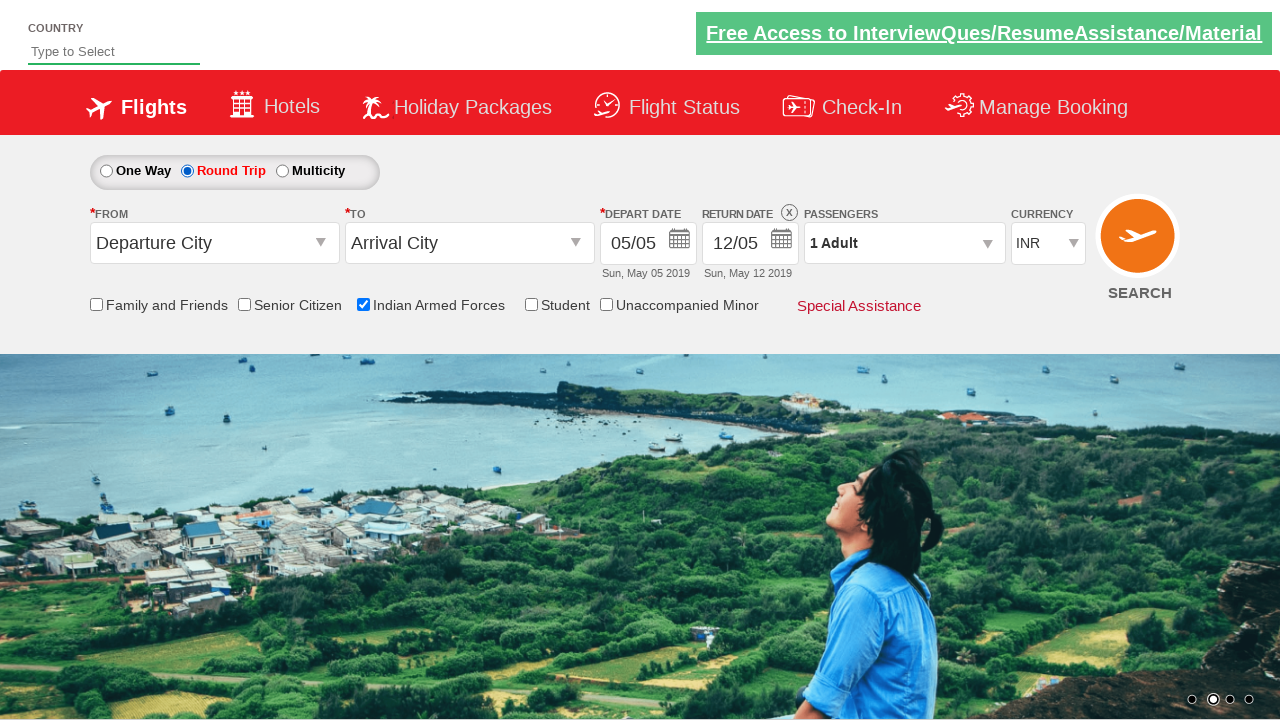

Retrieved style attribute of date field div after selecting round trip
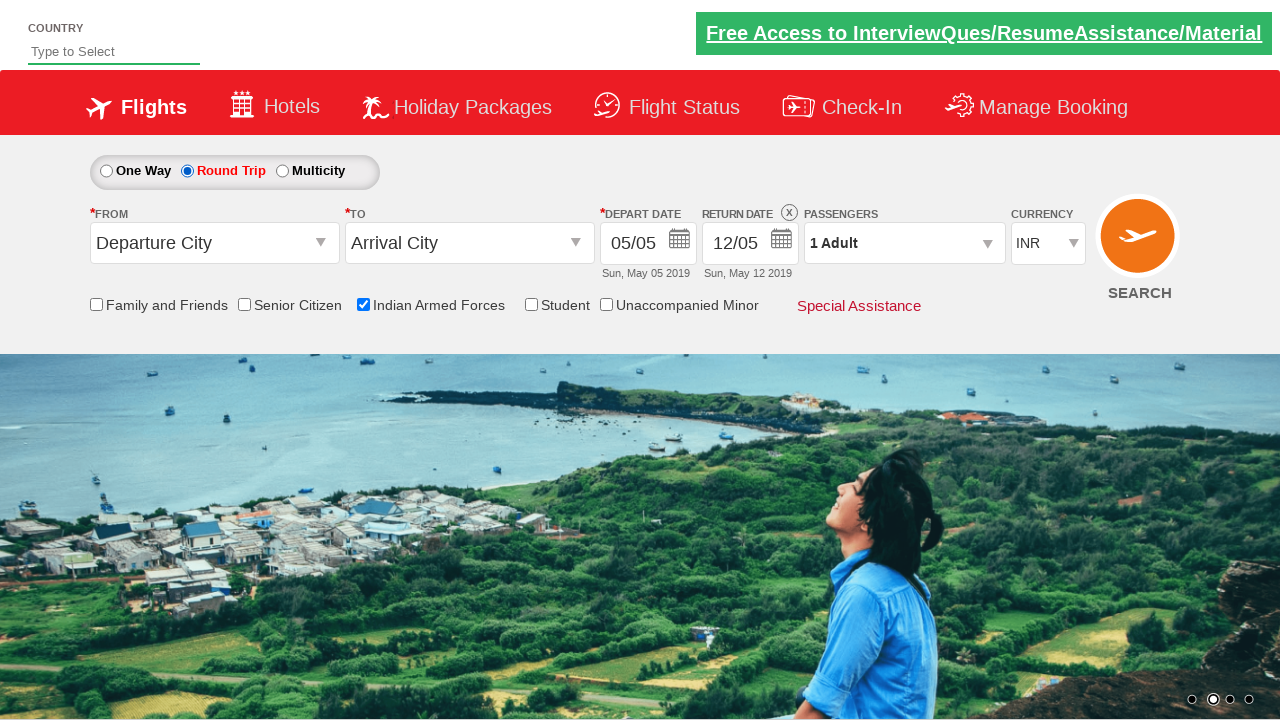

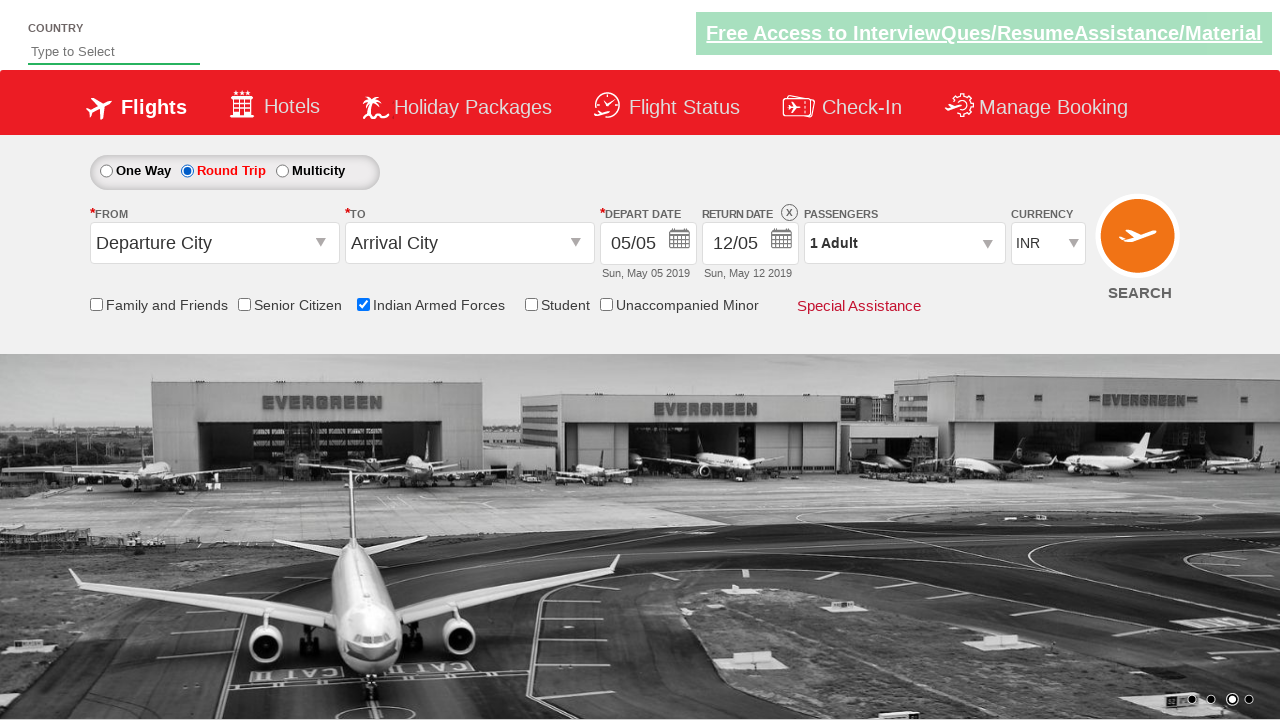